Tests autocomplete functionality with multiple country selections: typing partial names and selecting countries from suggestions

Starting URL: https://testcenter.techproeducation.com/index.php?page=autocomplete

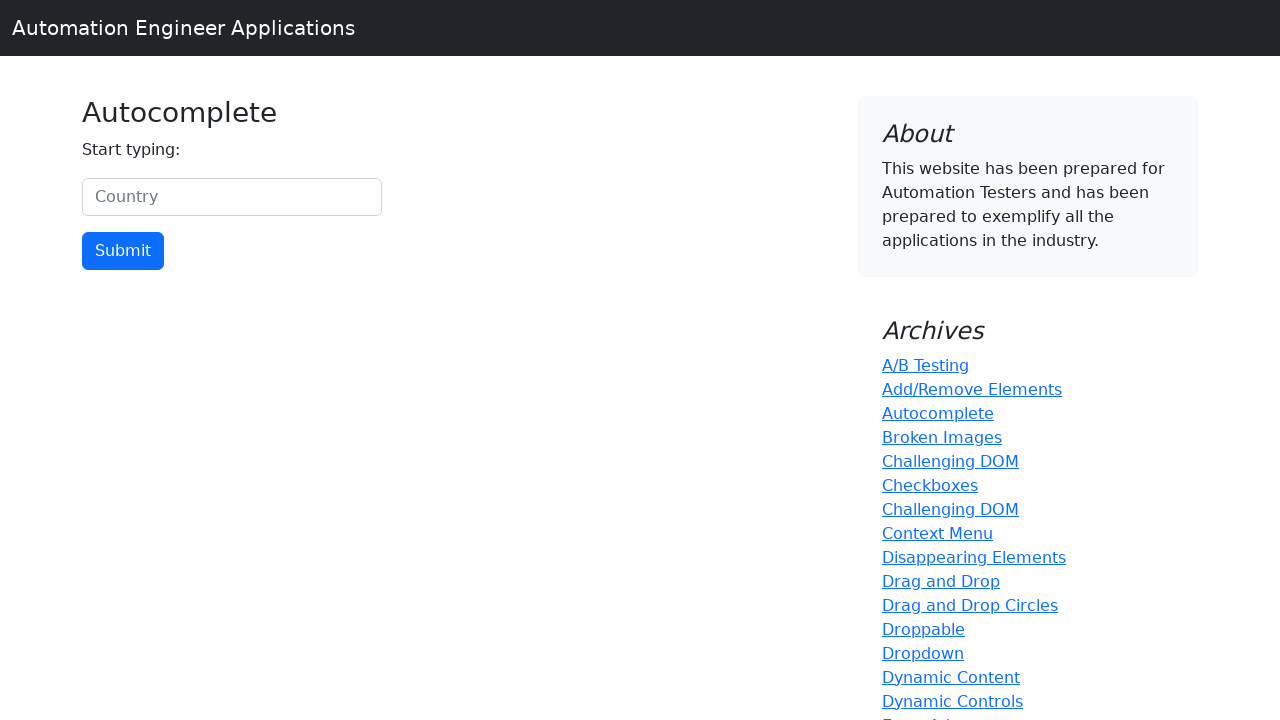

Filled country input field with 'uni' on #myCountry
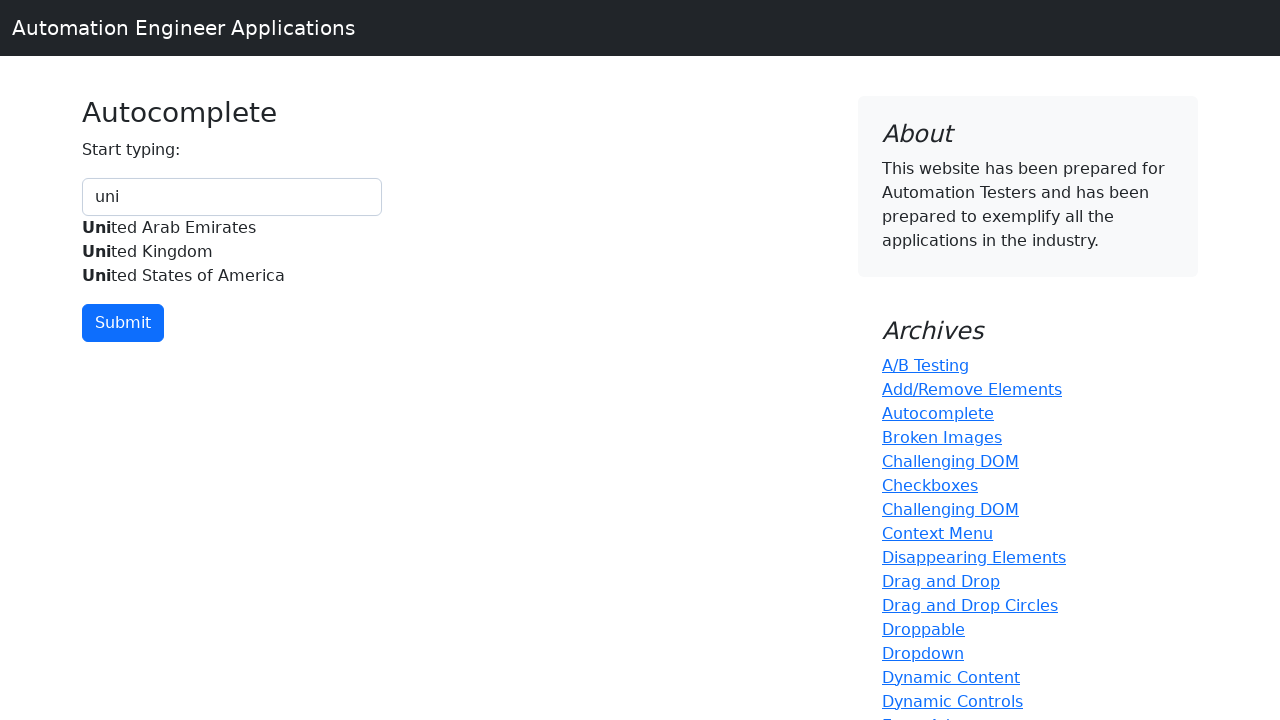

Selected 'United Kingdom' from autocomplete suggestions at (232, 252) on xpath=//div[@id='myCountryautocomplete-list']//div[.='United Kingdom']
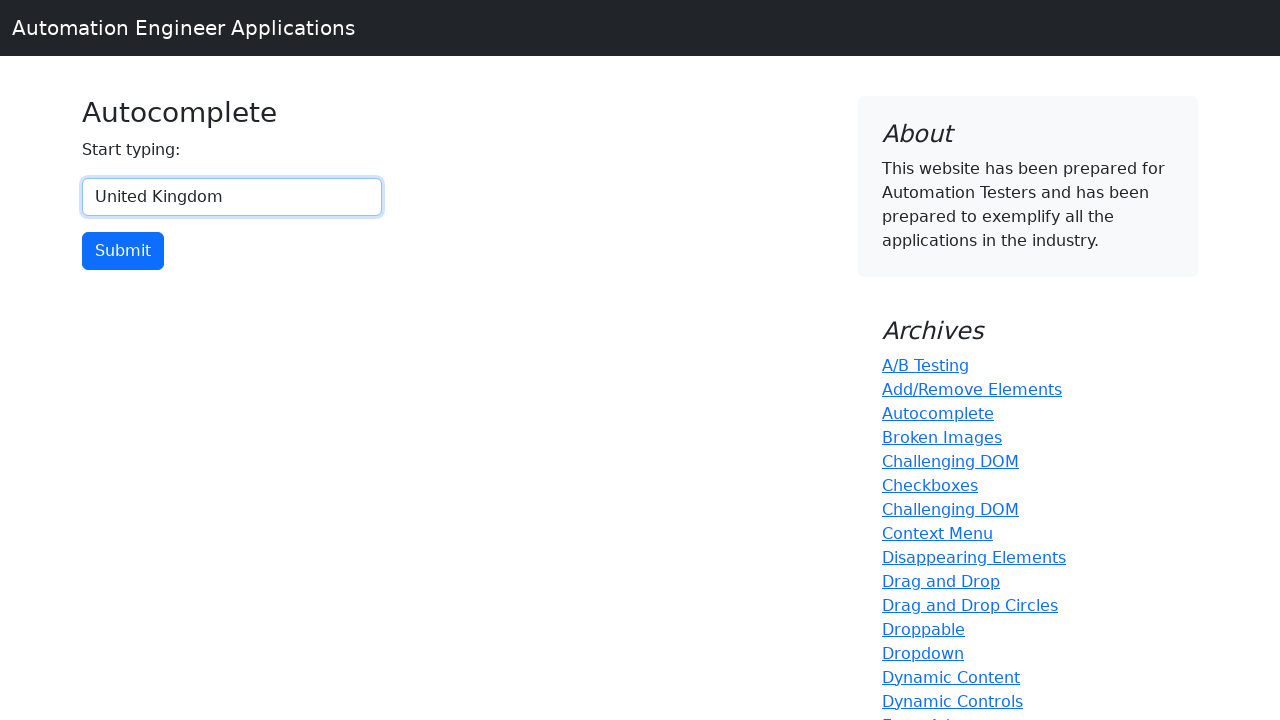

Clicked submit button to confirm United Kingdom selection at (123, 251) on xpath=//input[@type='button']
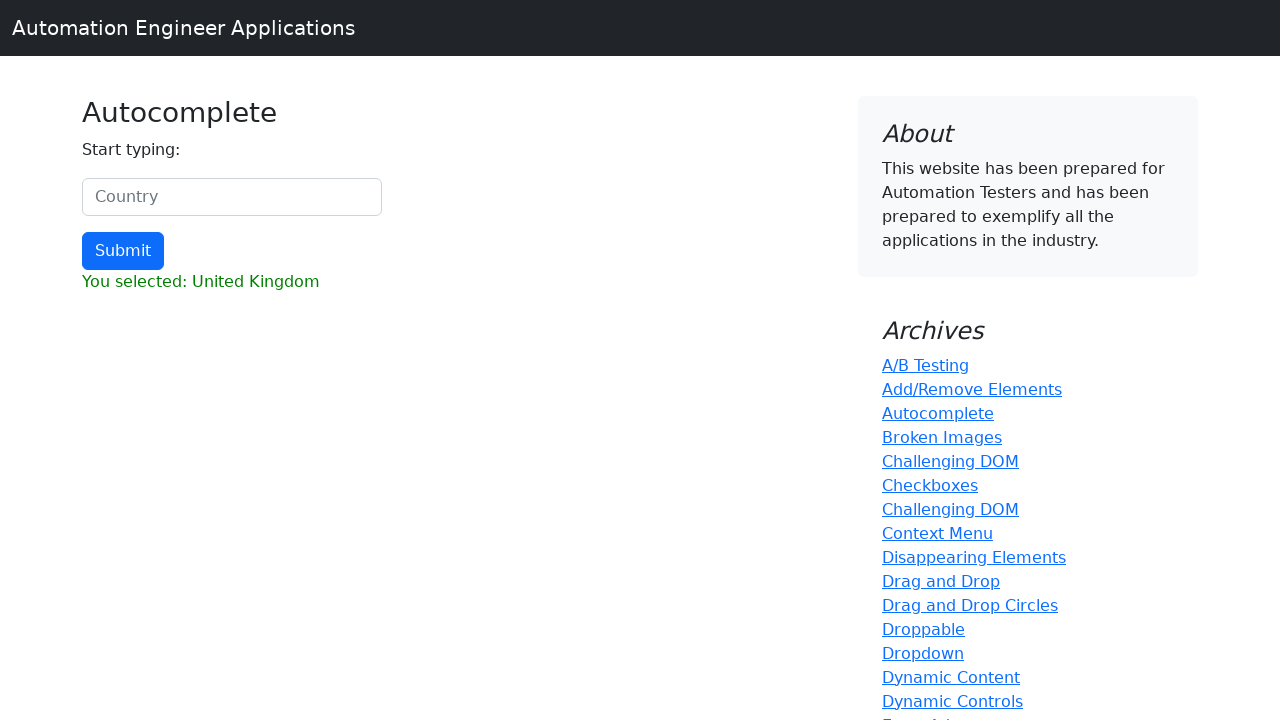

Filled country input field with 'an' on #myCountry
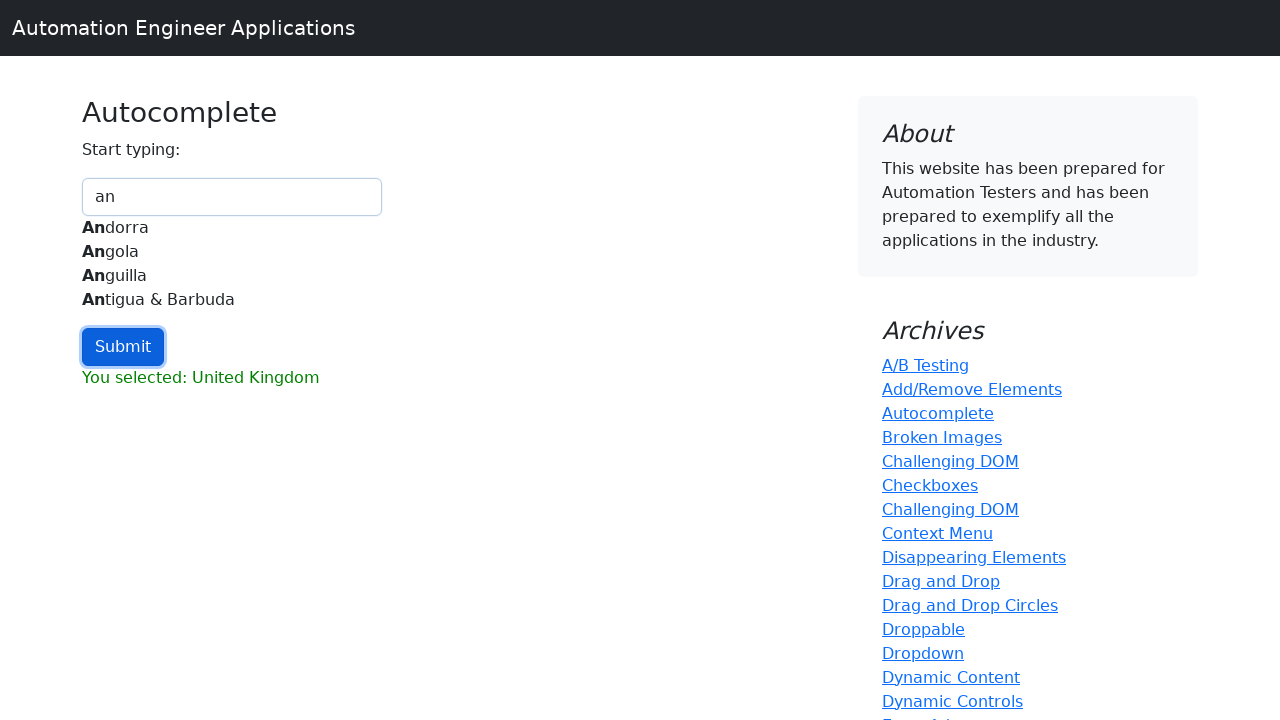

Selected 'Angola' from autocomplete suggestions at (232, 252) on xpath=//div[@id='myCountryautocomplete-list']//div[.='Angola']
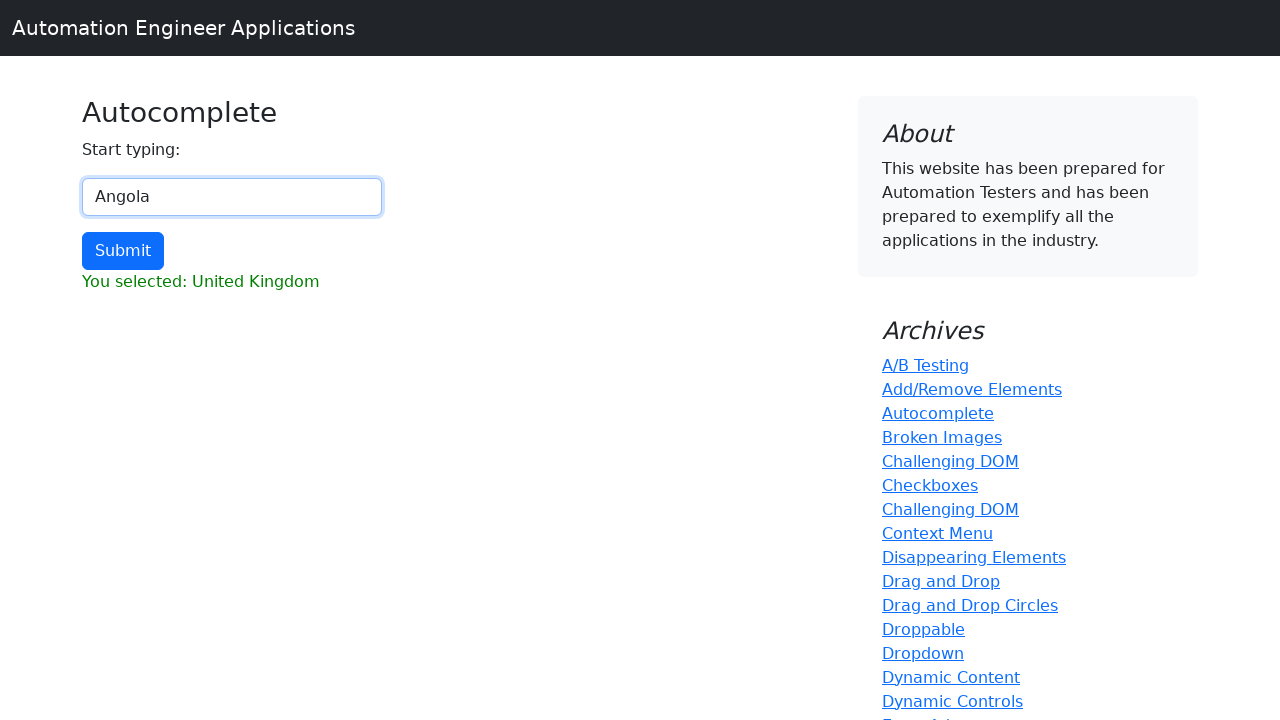

Clicked submit button to confirm Angola selection at (123, 251) on xpath=//input[@type='button']
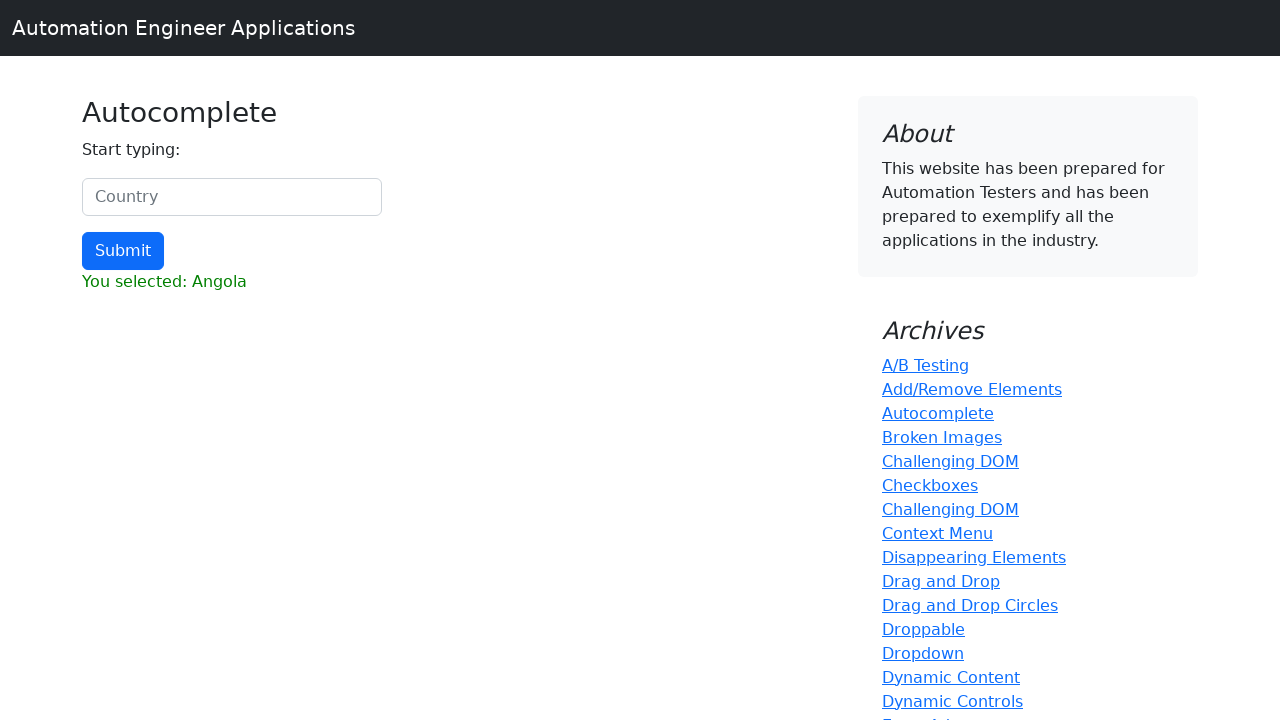

Filled country input field with 'bah' on #myCountry
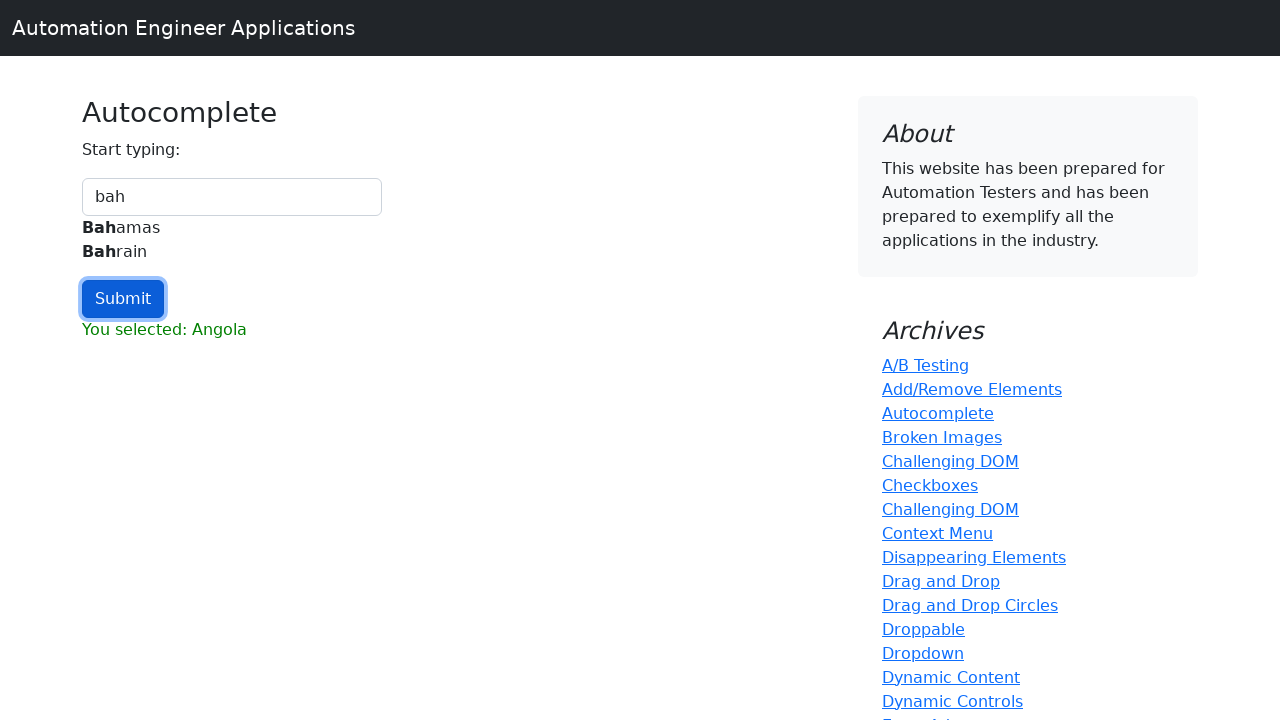

Selected 'Bahamas' from autocomplete suggestions at (232, 228) on xpath=//div[@id='myCountryautocomplete-list']//div[.='Bahamas']
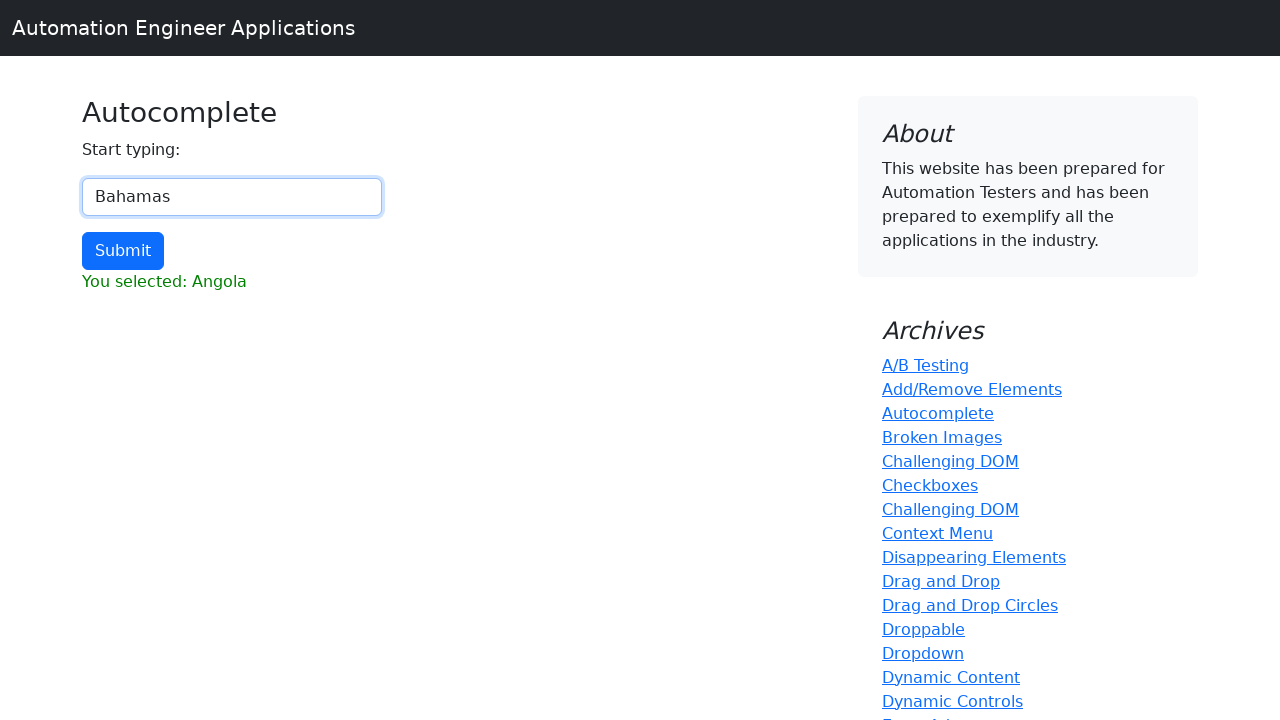

Clicked submit button to confirm Bahamas selection at (123, 251) on xpath=//input[@type='button']
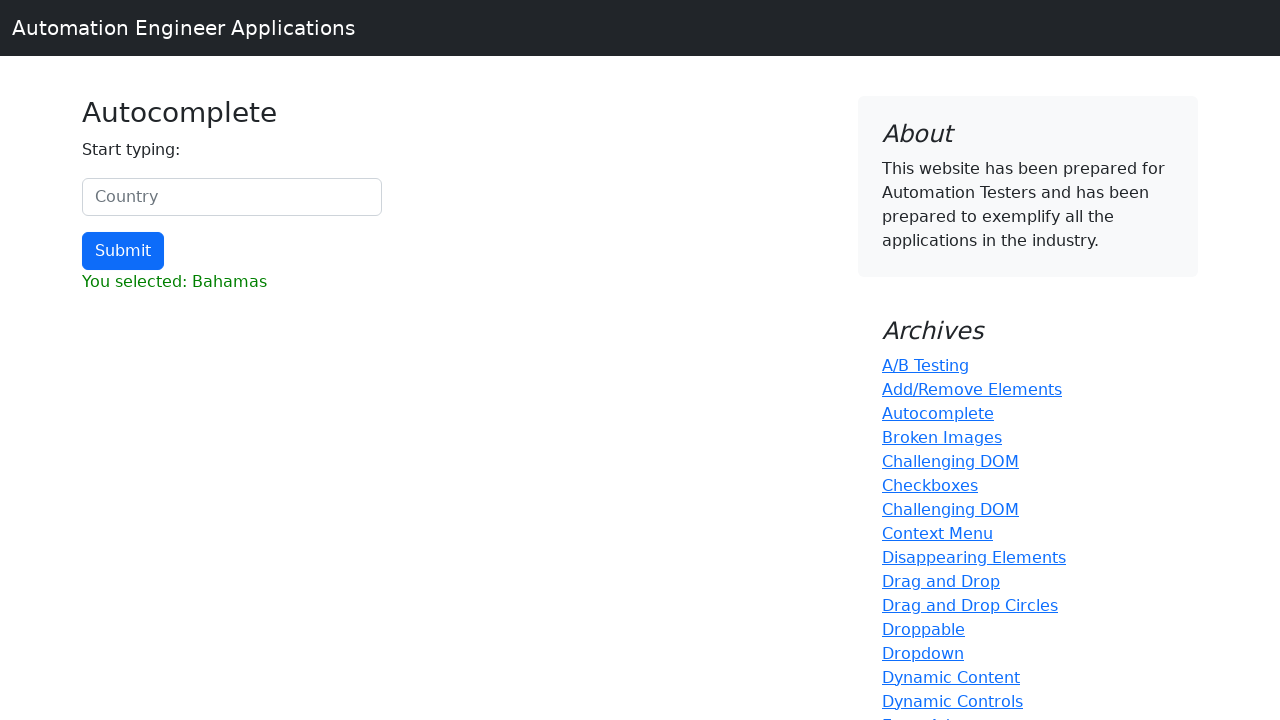

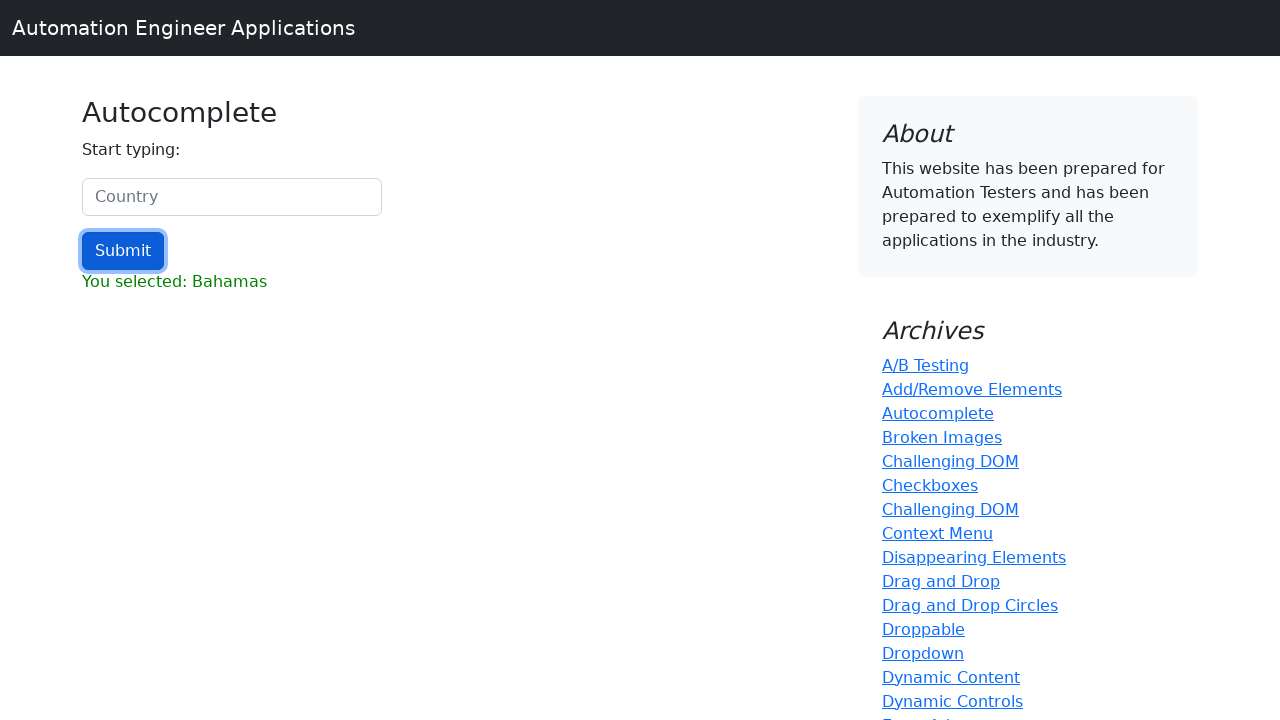